Navigates to whizitglobal.com and triggers a JavaScript alert dialog with a greeting message

Starting URL: https://whizitglobal.com/

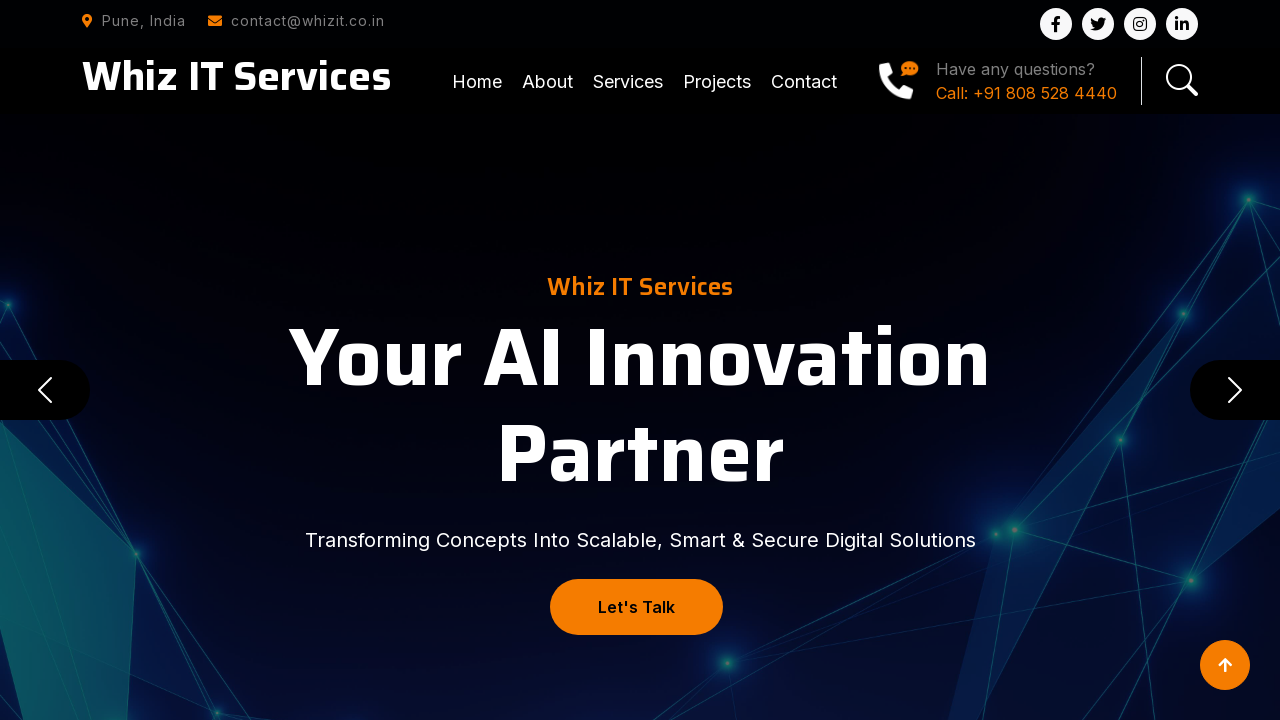

Executed JavaScript to trigger alert dialog with 'hello world' message
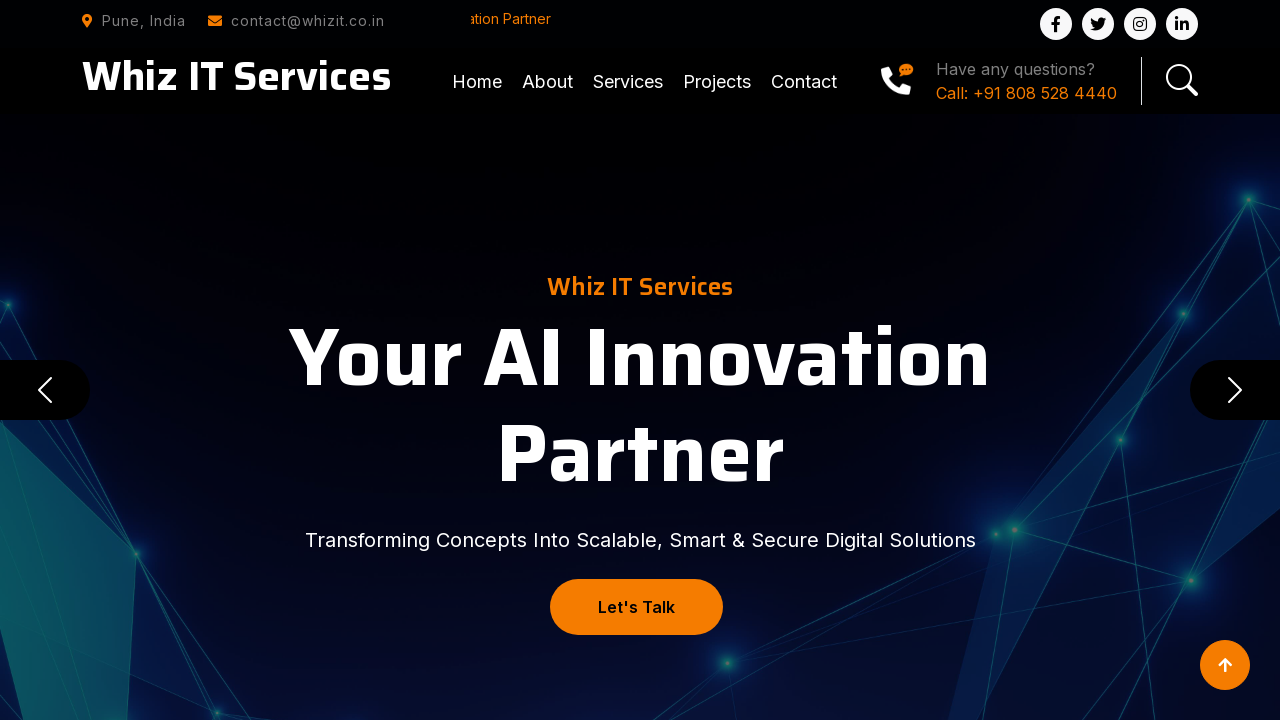

Set up dialog handler to accept alert
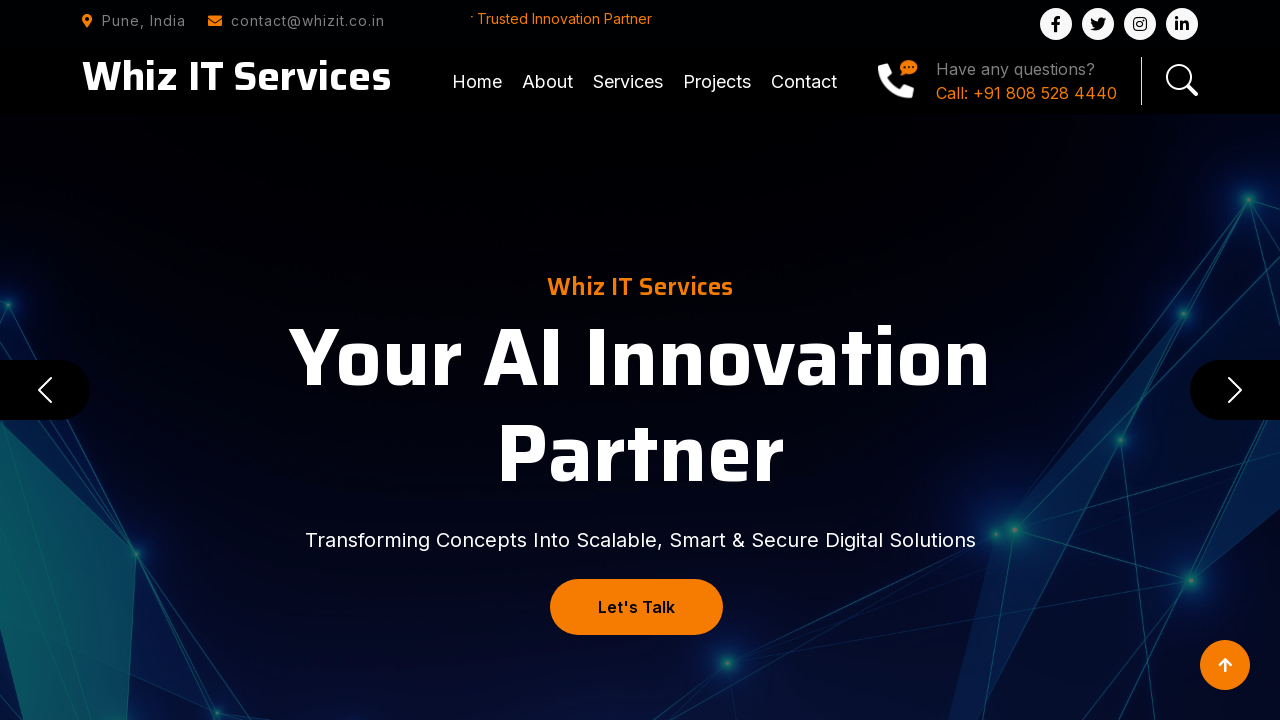

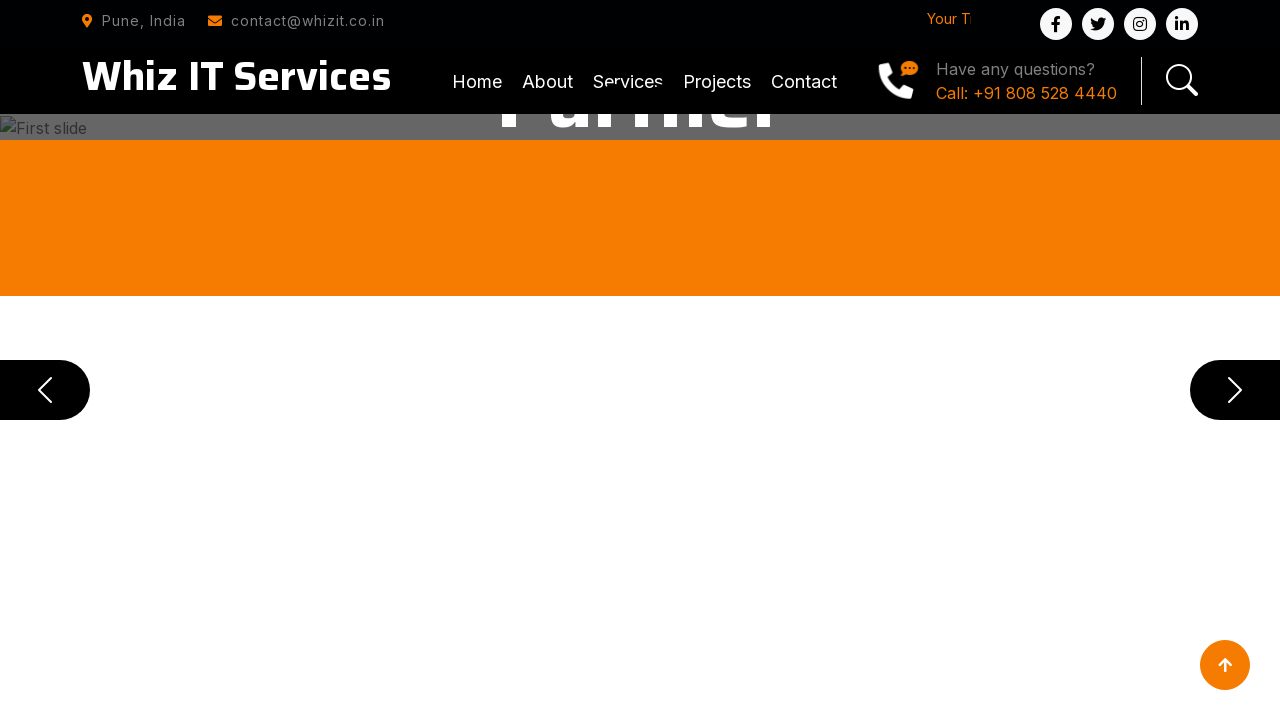